Tests the derivative calculator by entering a mathematical equation, clicking the Go button to calculate, and then clicking Show Steps to reveal the step-by-step derivation process.

Starting URL: https://www.derivative-calculator.net/

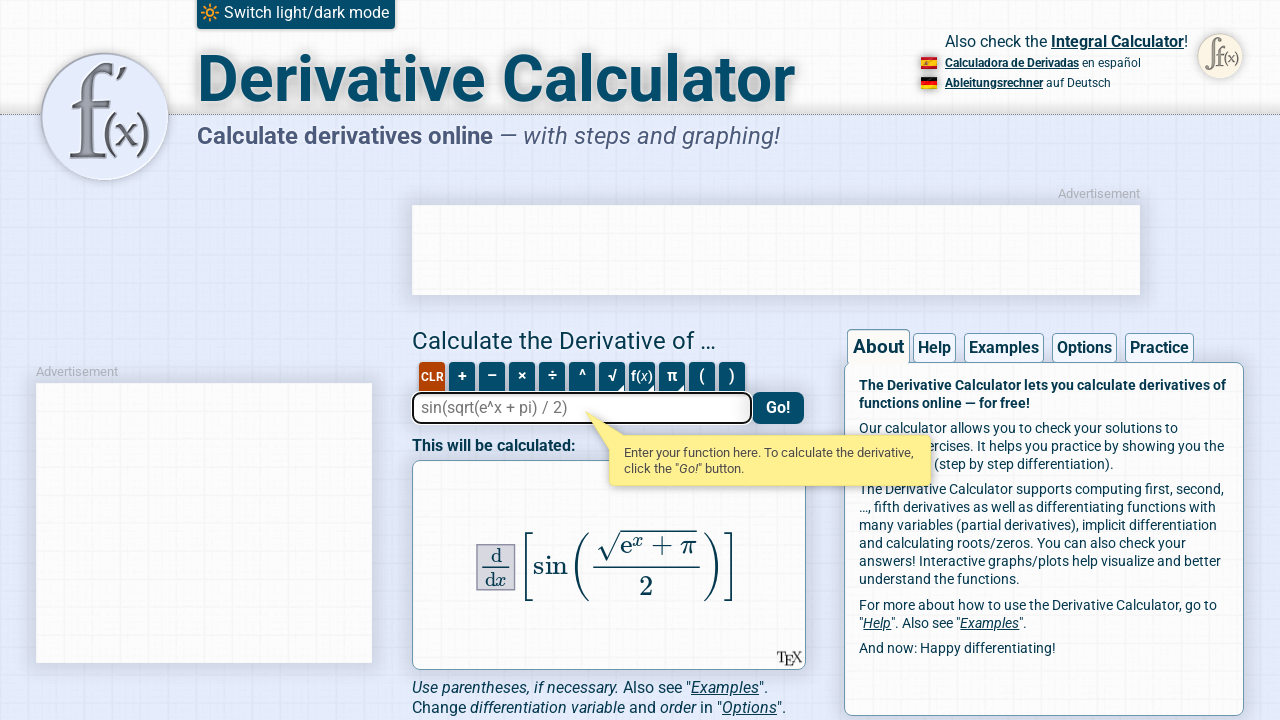

Entered mathematical equation 'ln(x/2)' in the expression field on #expression
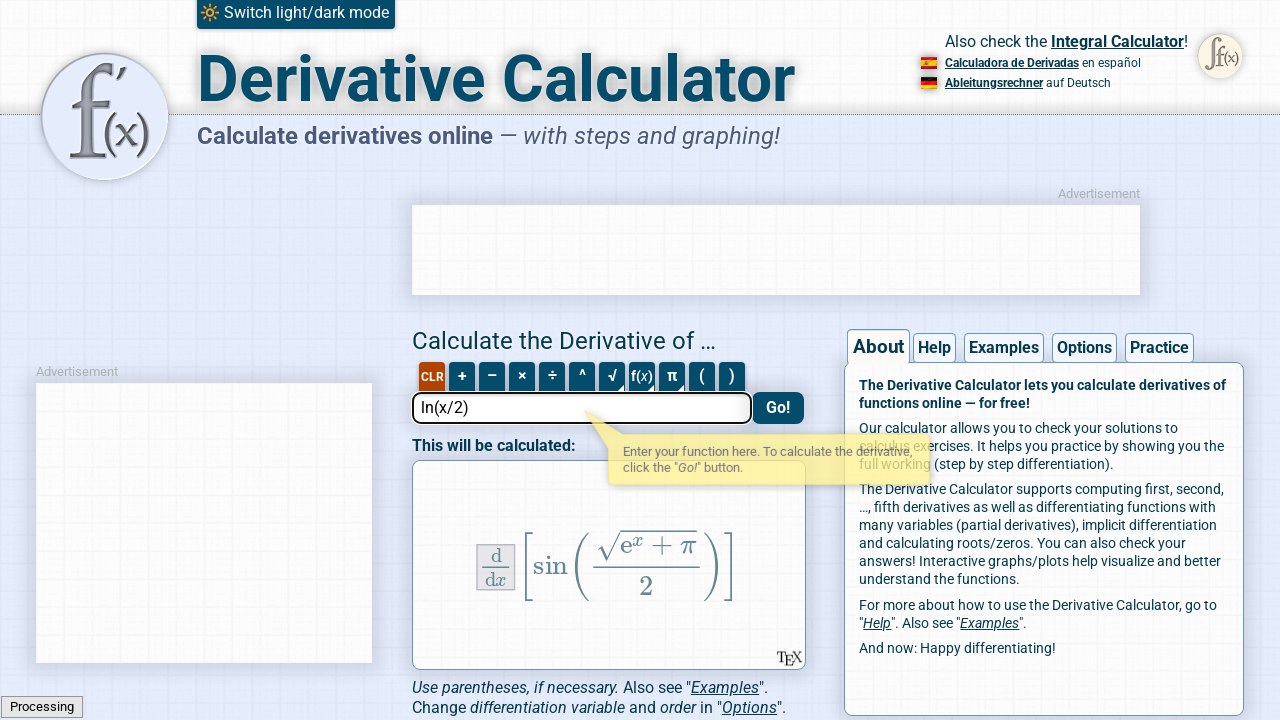

Clicked the Go button to calculate the derivative at (778, 408) on #go
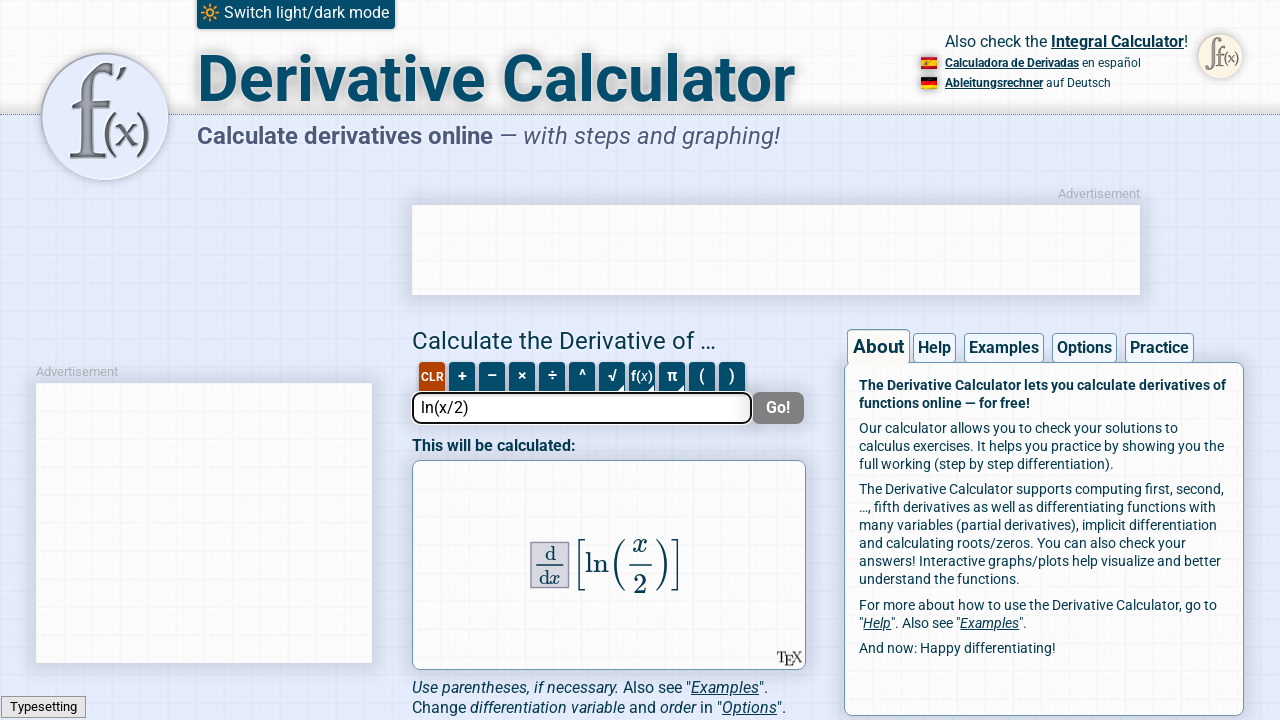

Show Steps button became visible
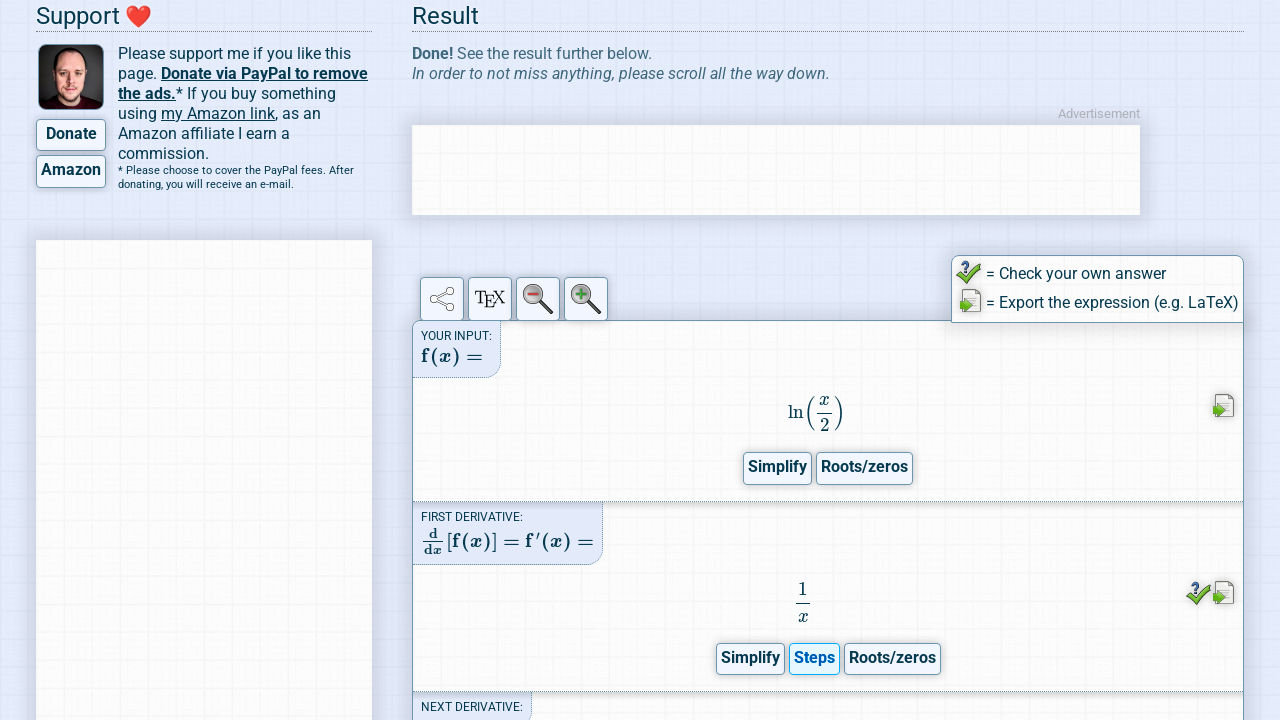

Clicked the Show Steps button to reveal step-by-step derivation at (814, 659) on .show-steps-button
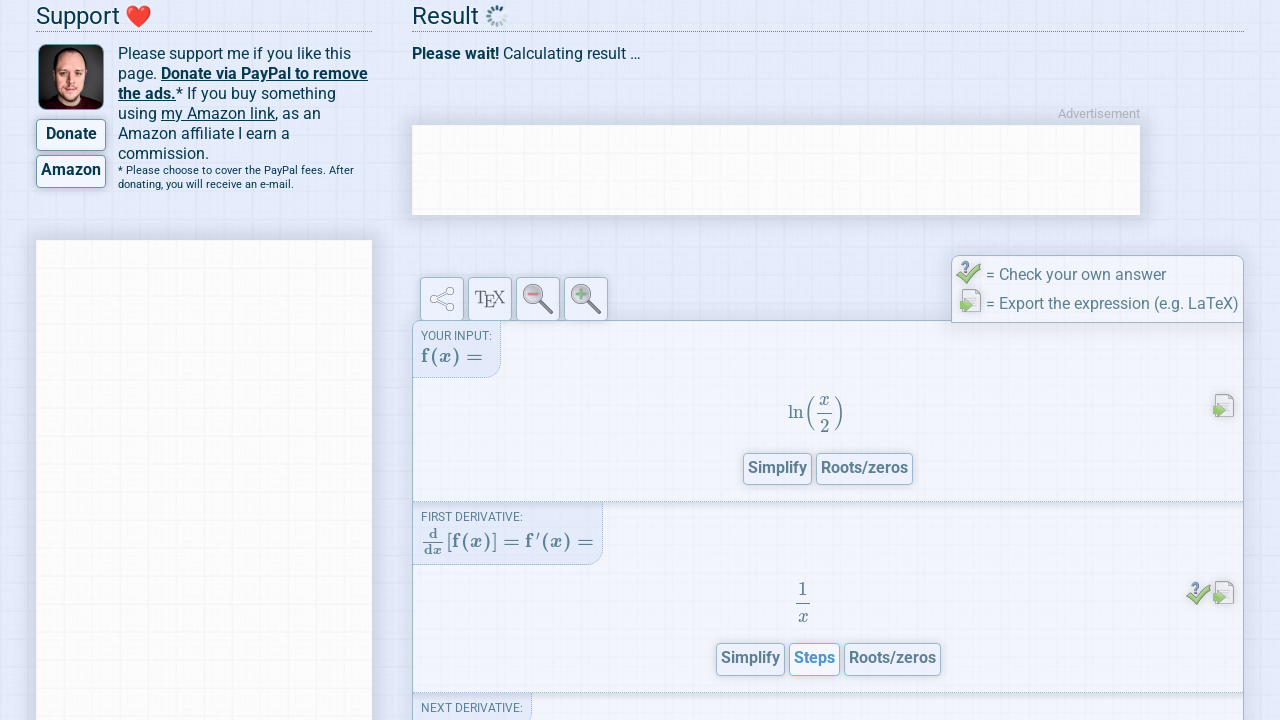

Calculation results and step-by-step derivation loaded successfully
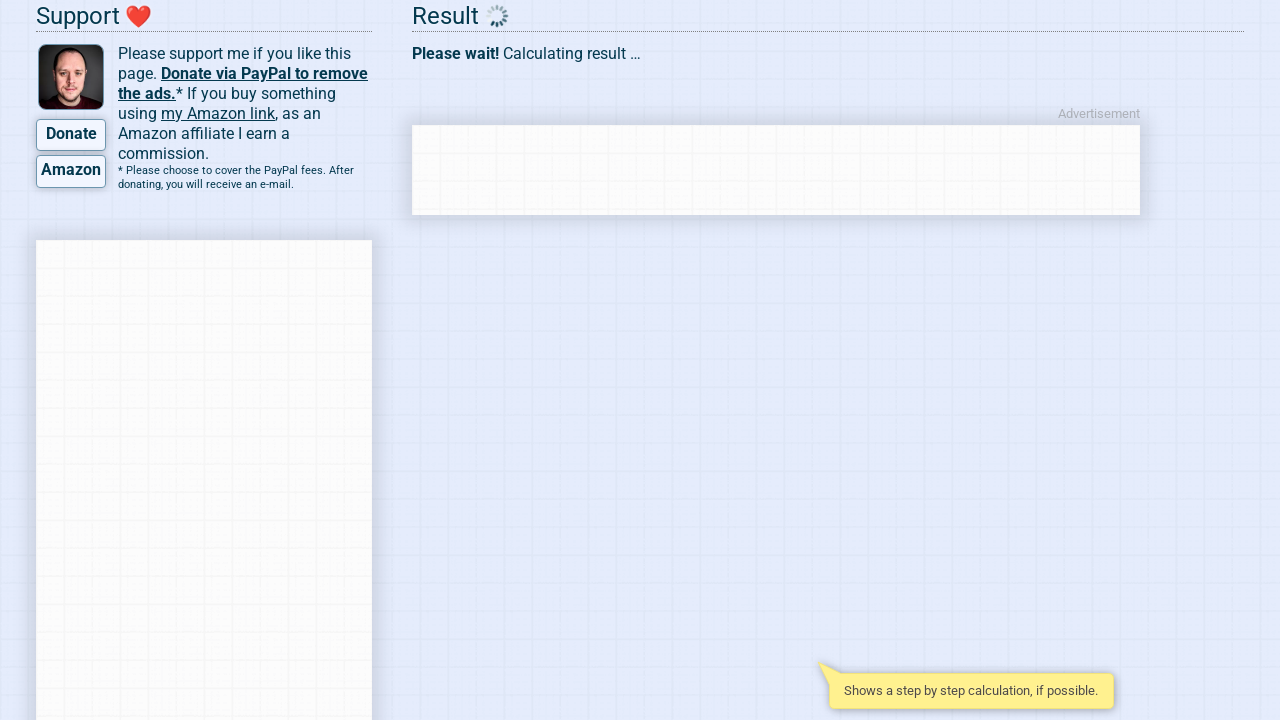

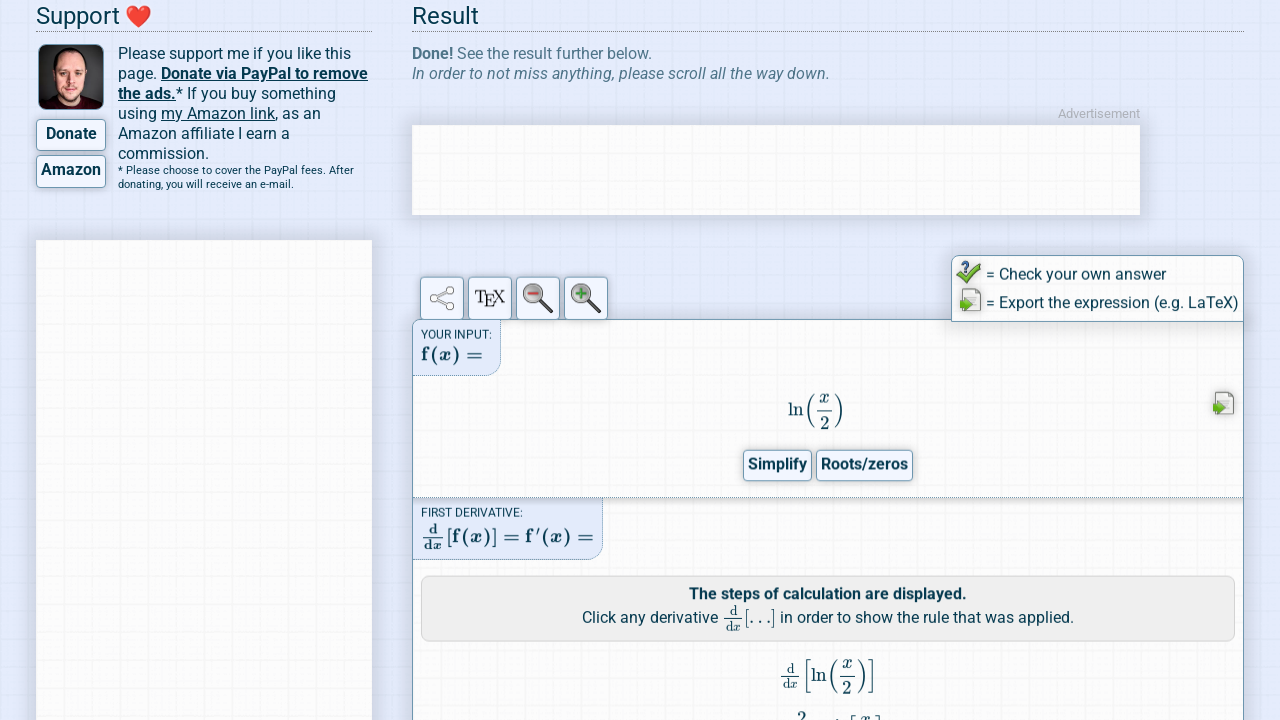